Tests calculator addition with decimal numbers (25 + 25.5) with Integers Only option disabled, expecting result 50.5

Starting URL: https://testsheepnz.github.io/BasicCalculator.html#main-body

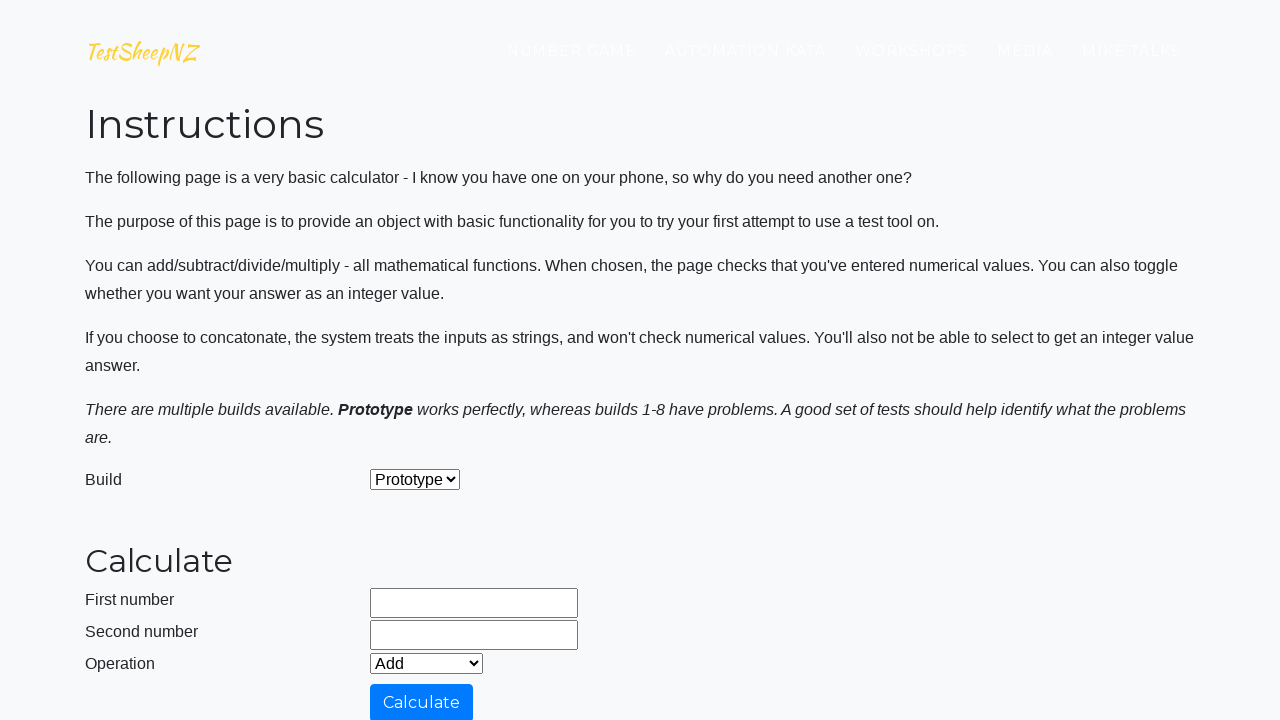

Filled first number field with '25' on #number1Field
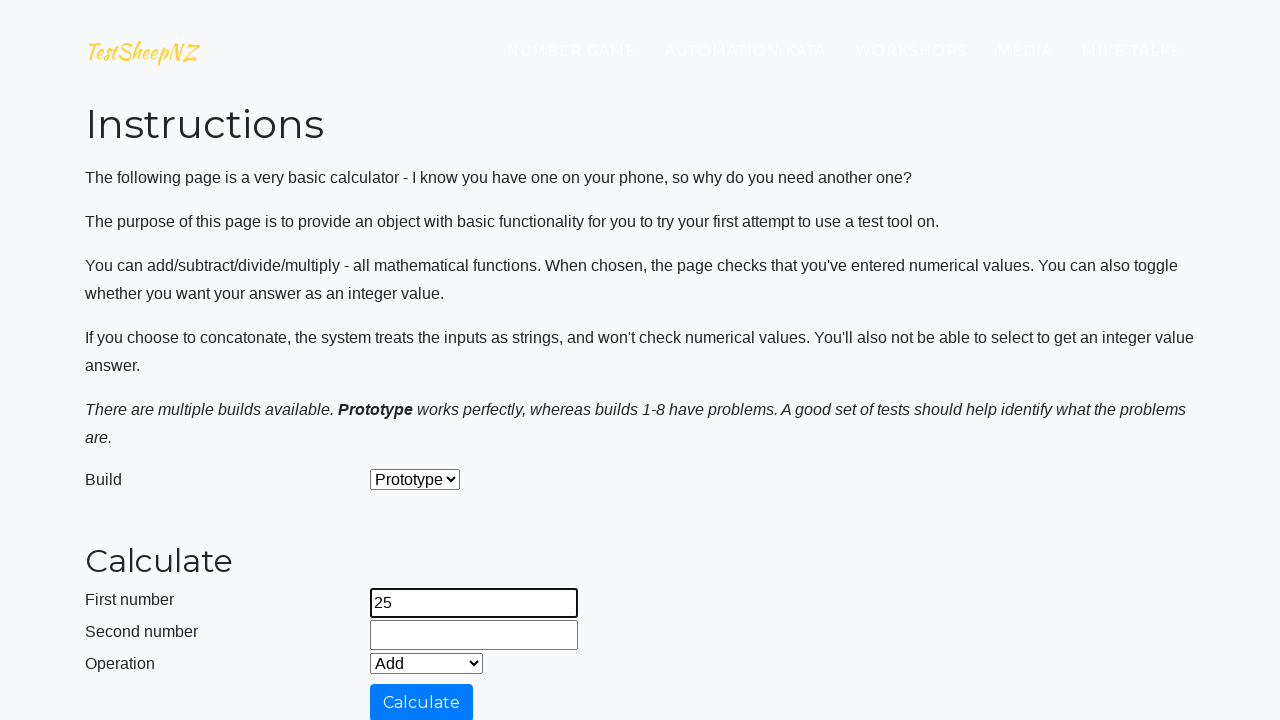

Filled second number field with '25.5' on #number2Field
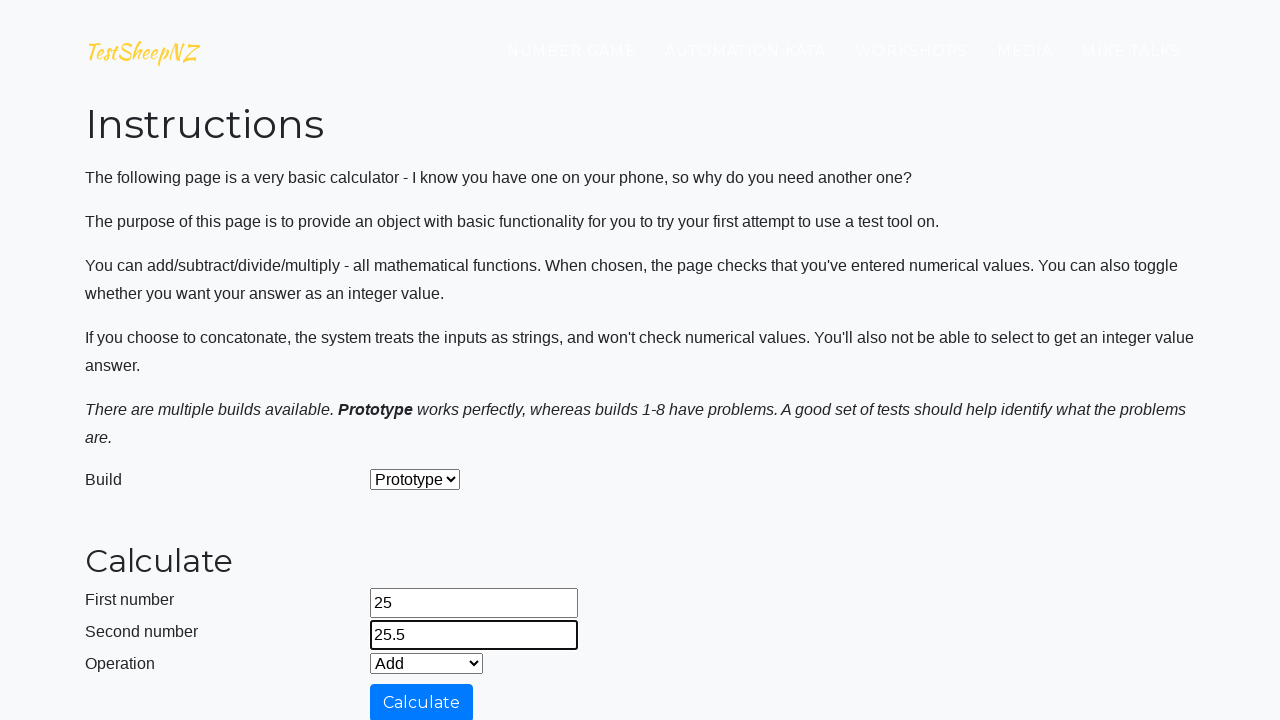

Located Integers Only checkbox
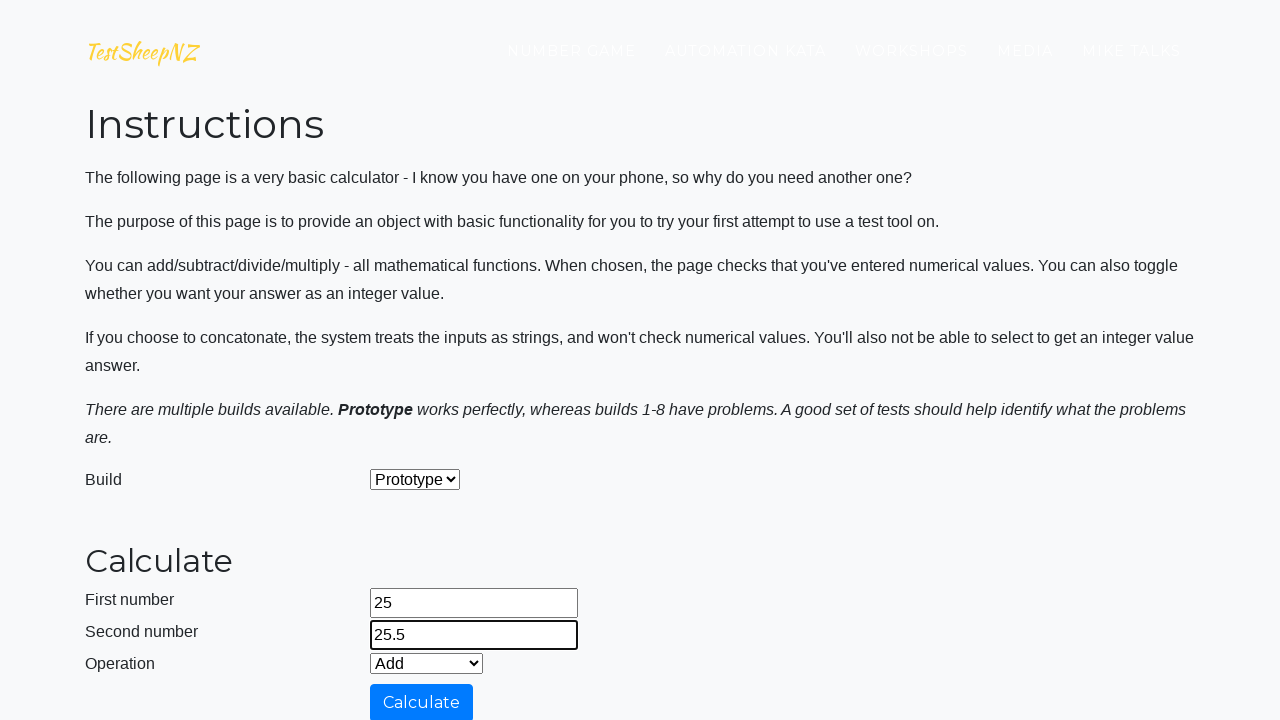

Clicked calculate button at (422, 701) on #calculateButton
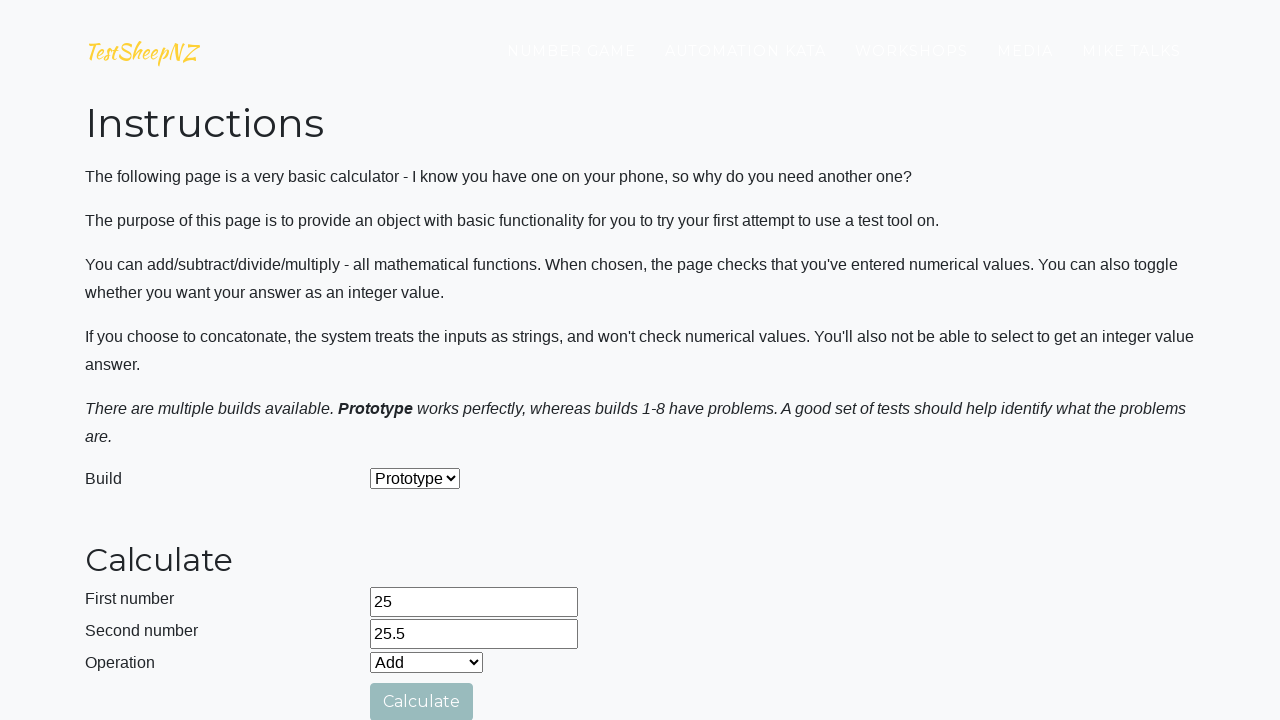

Answer field loaded with result 50.5
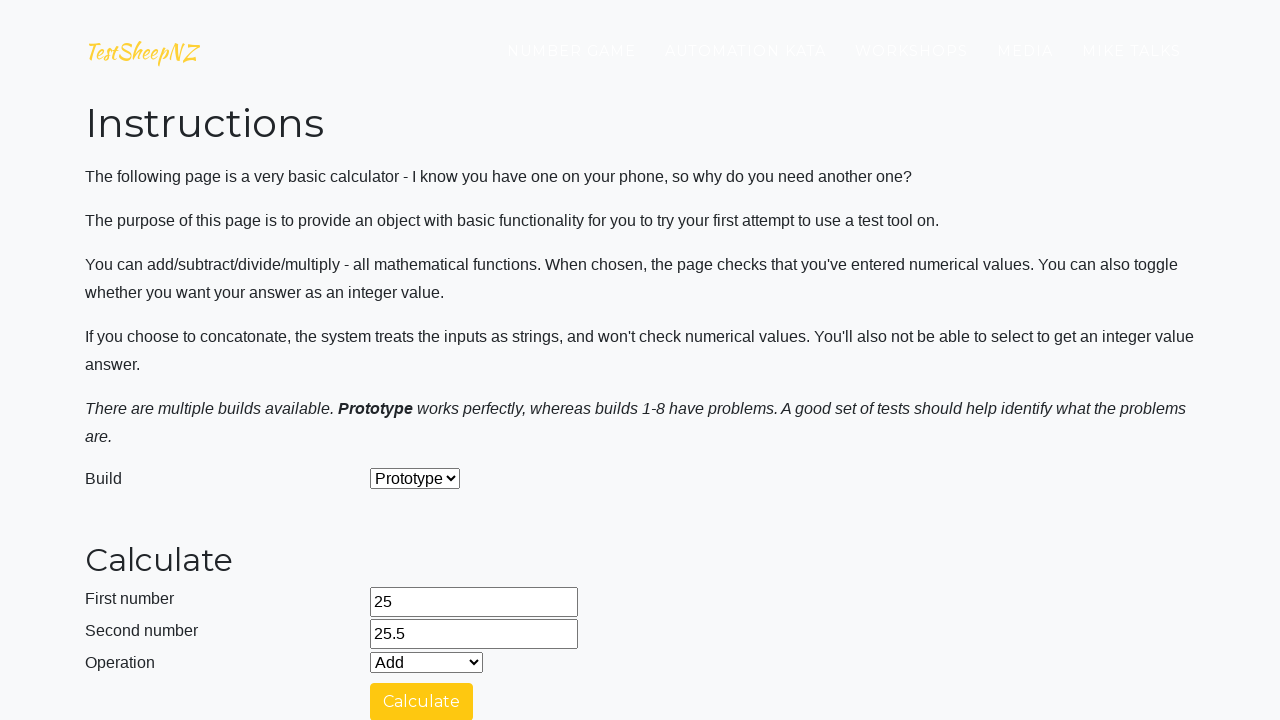

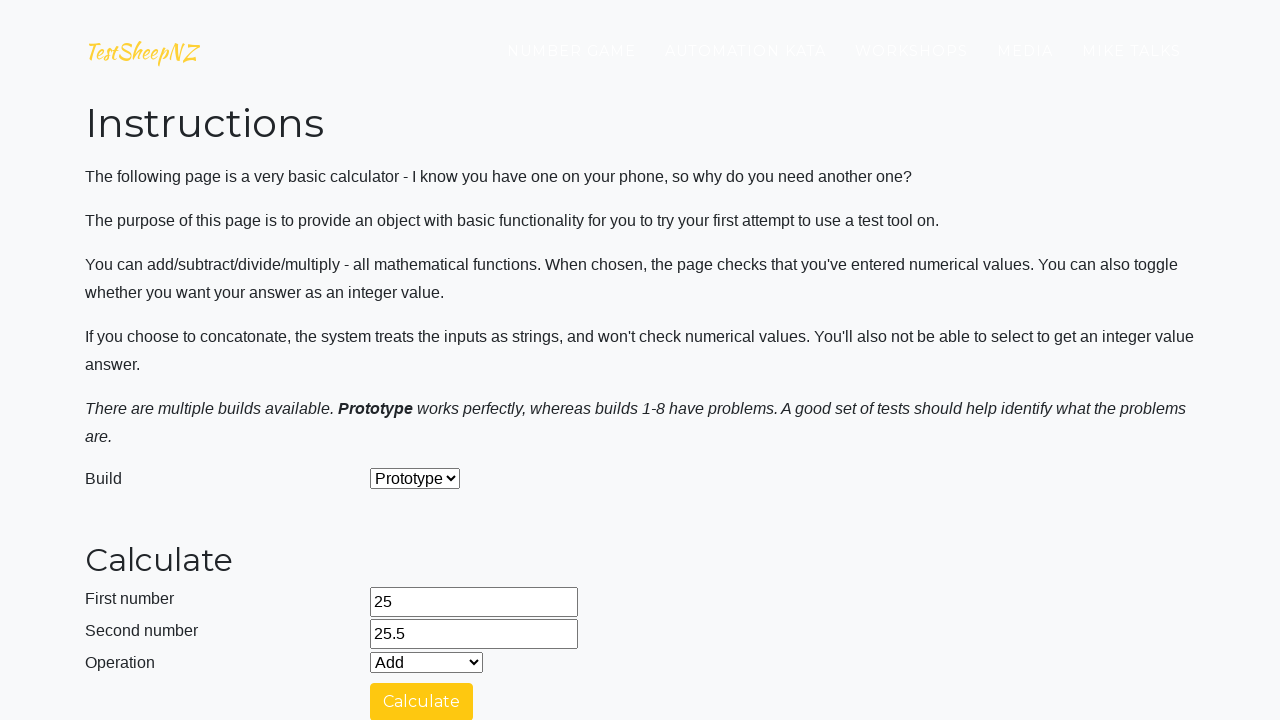